Tests an automation practice form by filling in the first name field, selecting a gender radio button, and entering a country value.

Starting URL: https://app.cloudqa.io/home/AutomationPracticeForm

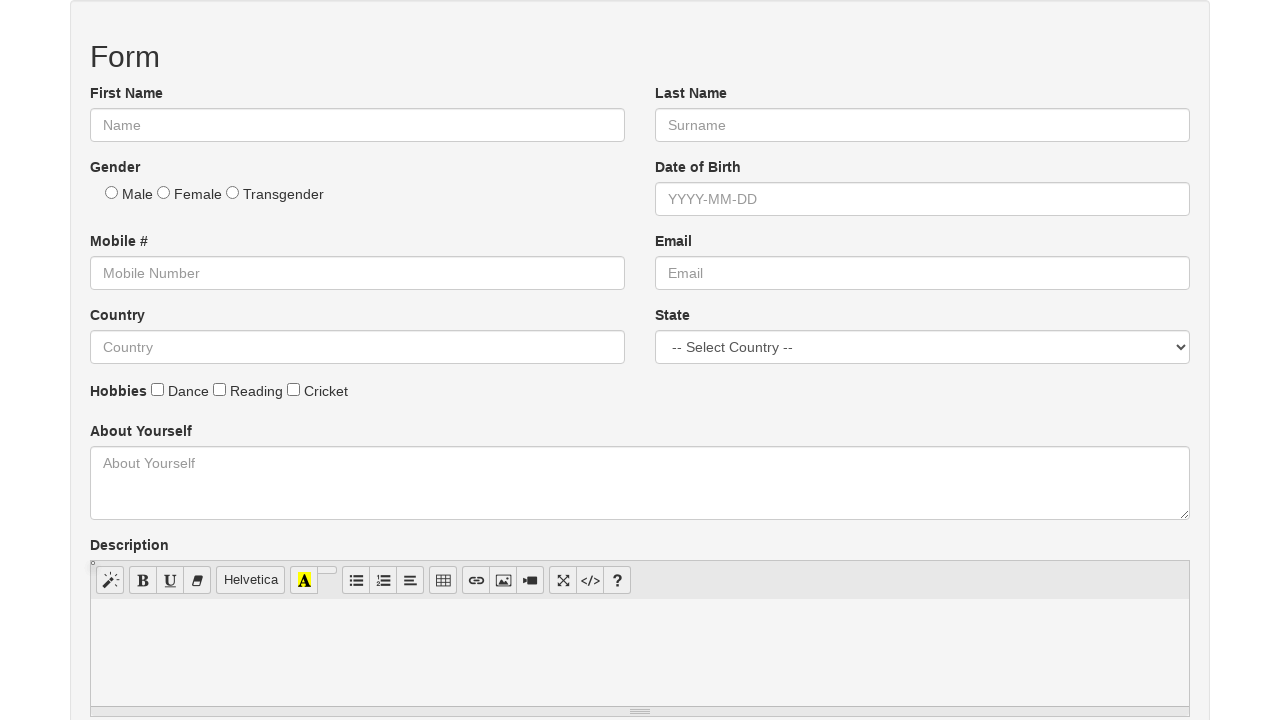

Filled first name field with 'Ojasvi' on #fname
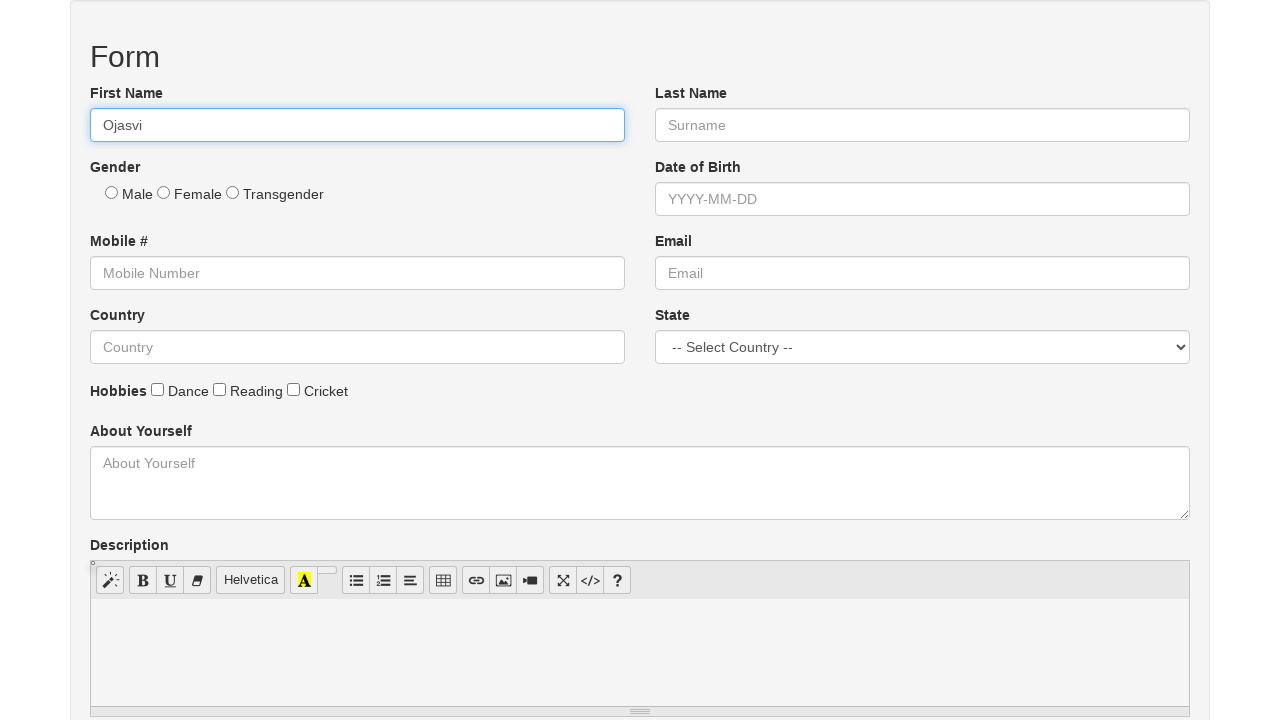

Selected Female gender radio button at (164, 192) on input[value='Female']
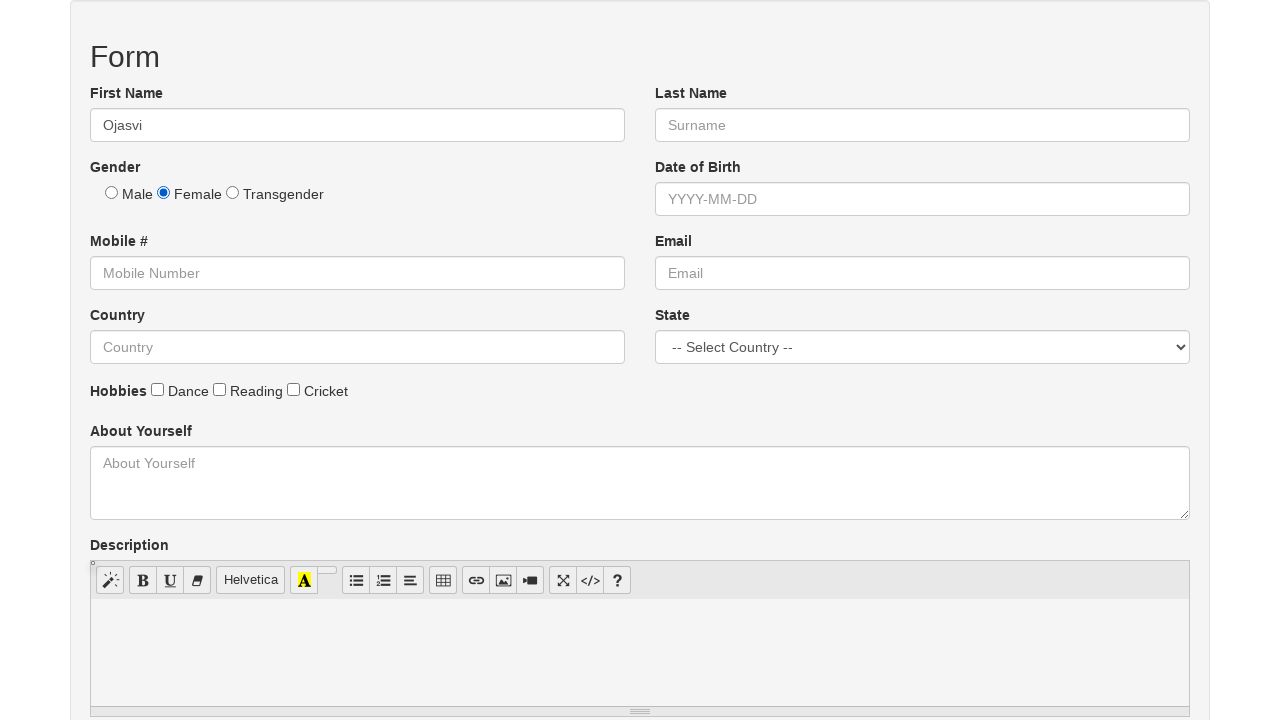

Scrolled country field into view
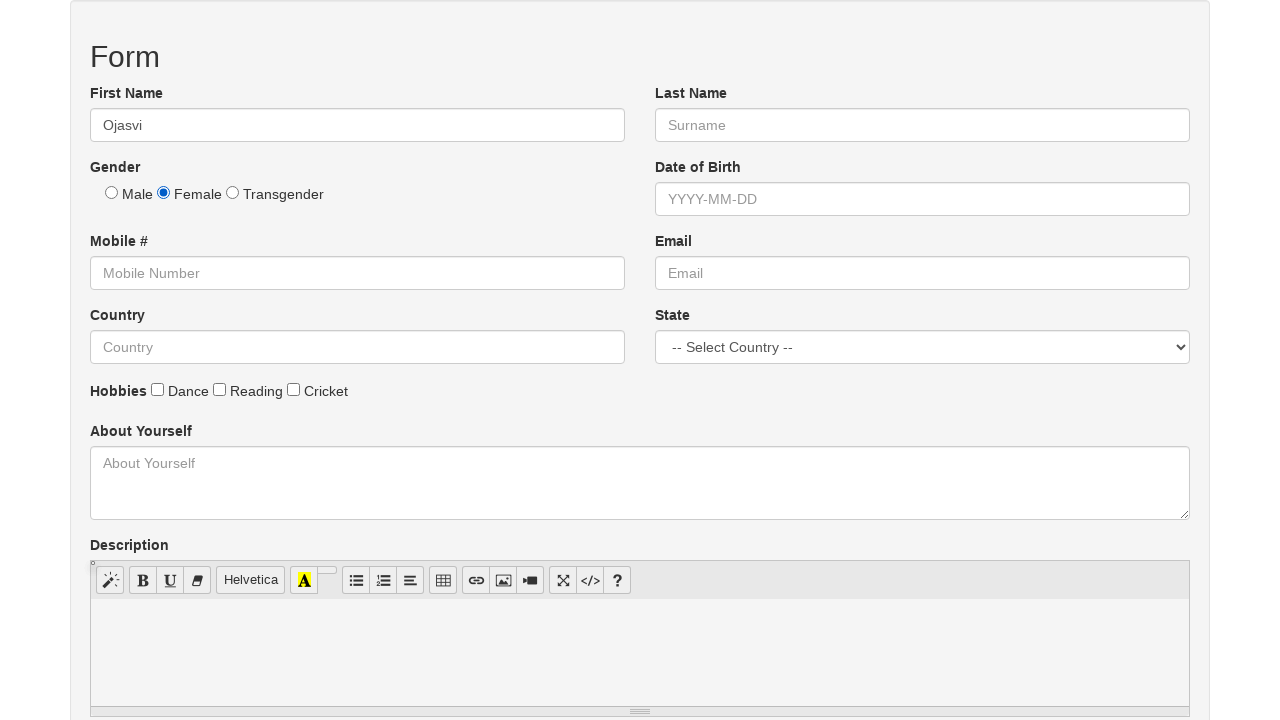

Filled country field with 'India' on #country
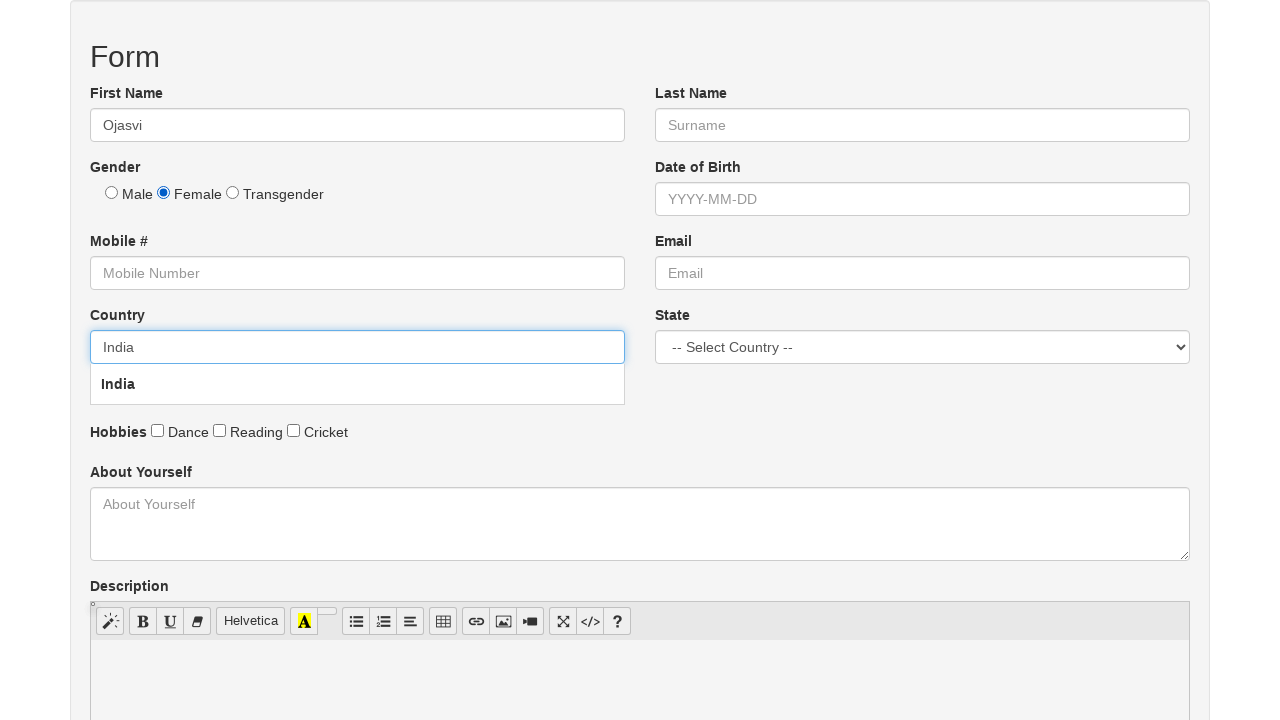

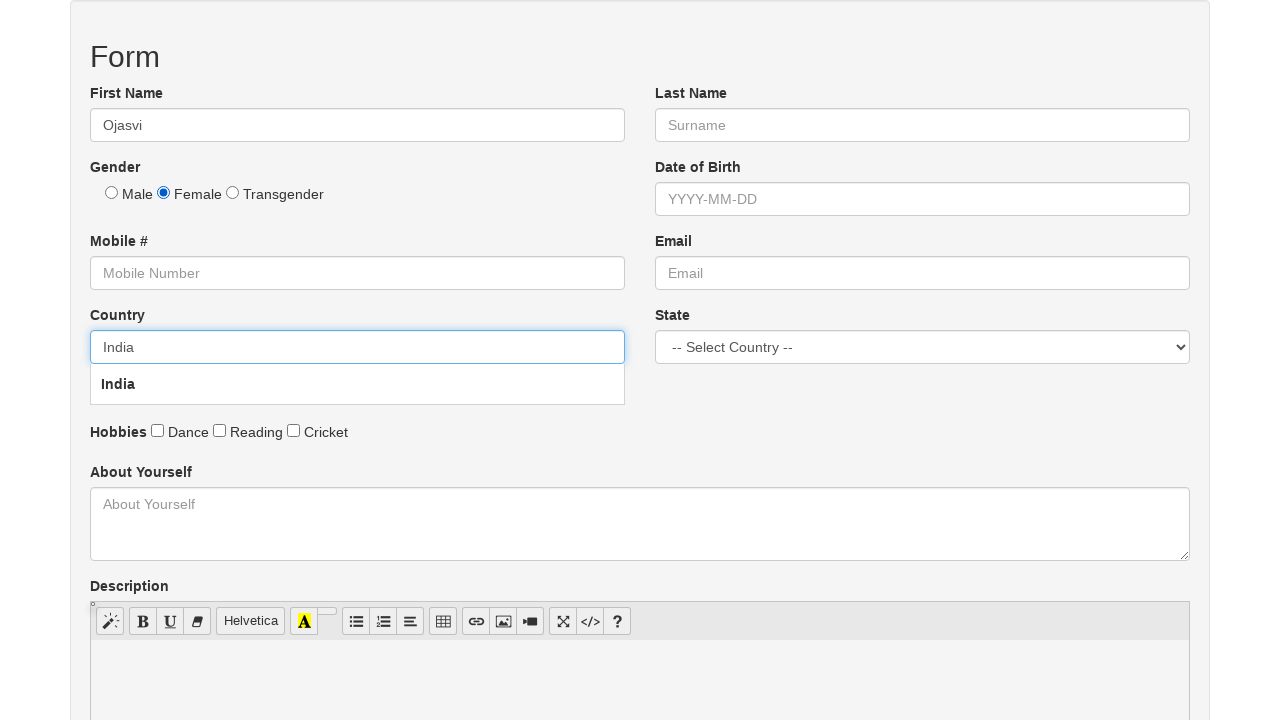